Tests hide and show functionality for text box visibility

Starting URL: https://rahulshettyacademy.com/AutomationPractice/

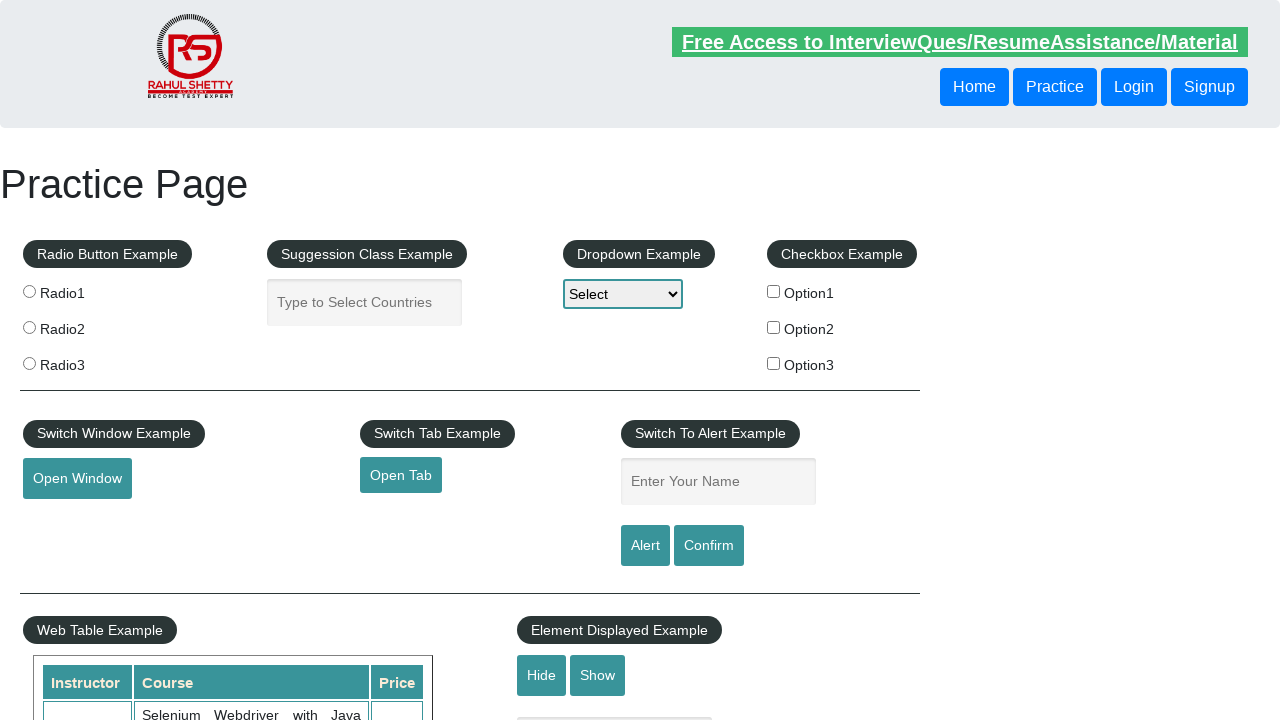

Clicked hide textbox button to hide the text box at (542, 675) on input#hide-textbox
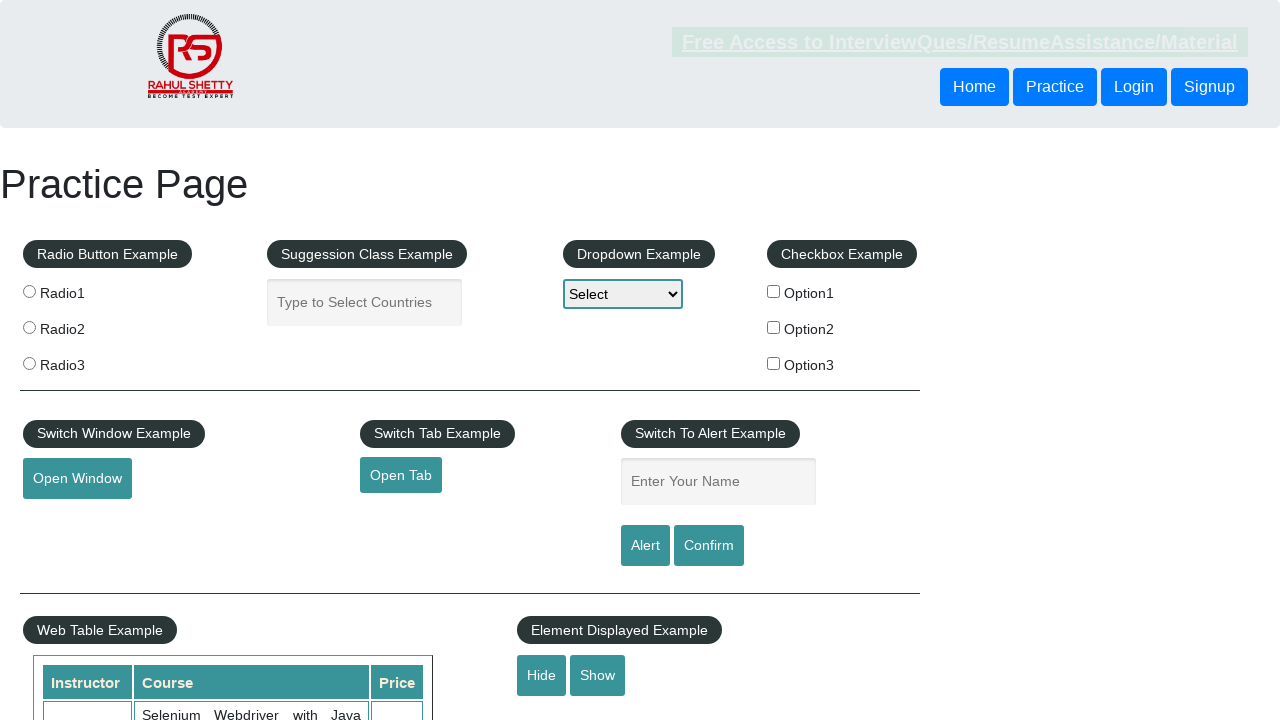

Clicked show textbox button to show the text box at (598, 675) on input#show-textbox
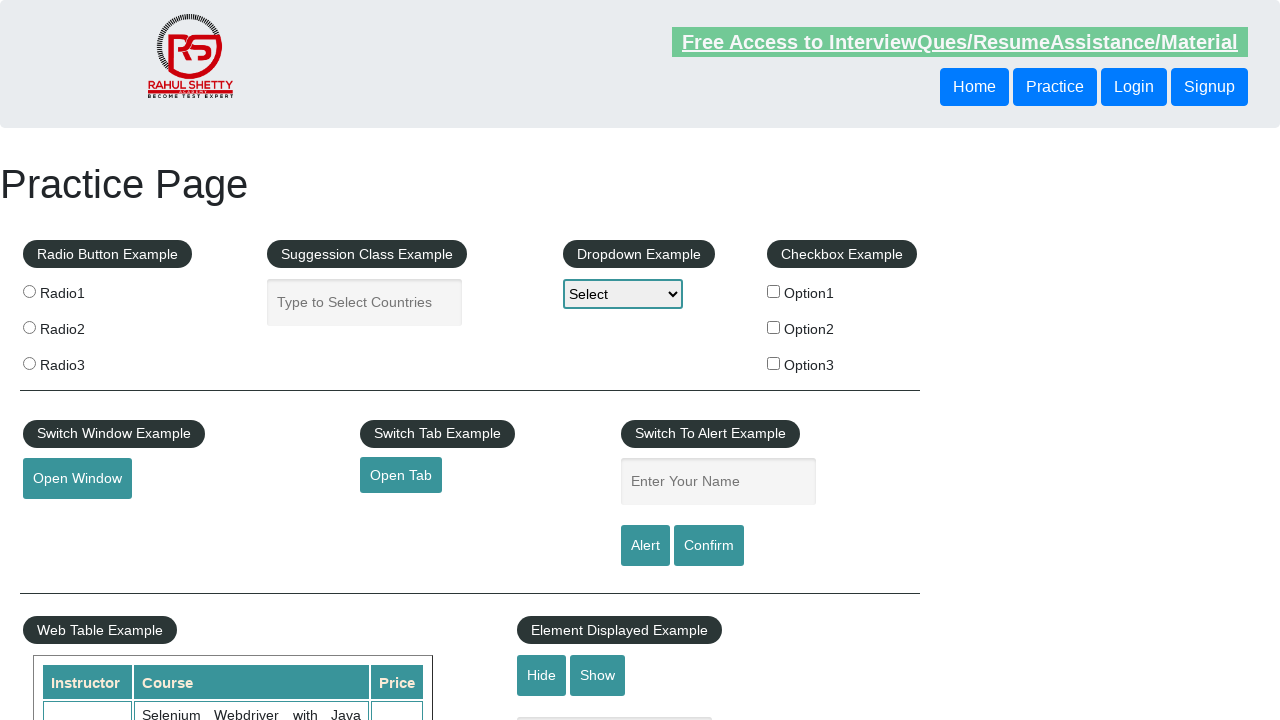

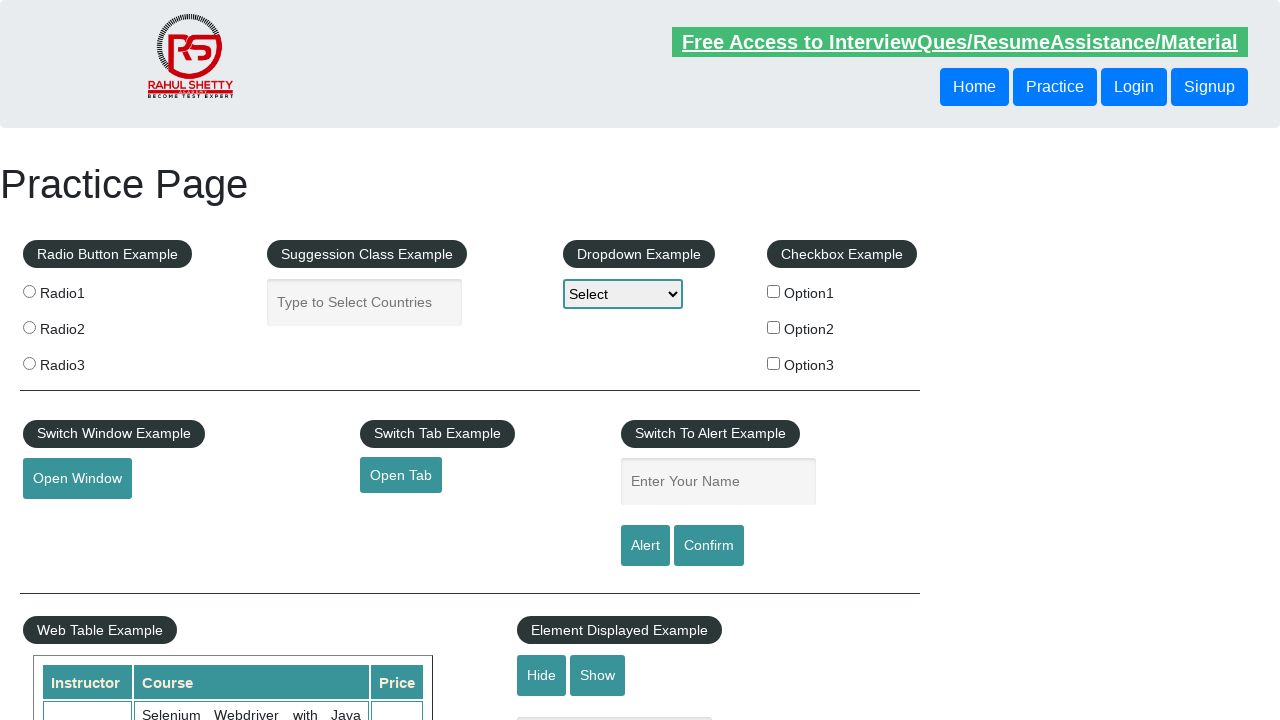